Tests editing a todo item by double-clicking, changing the text, and pressing Enter

Starting URL: https://demo.playwright.dev/todomvc

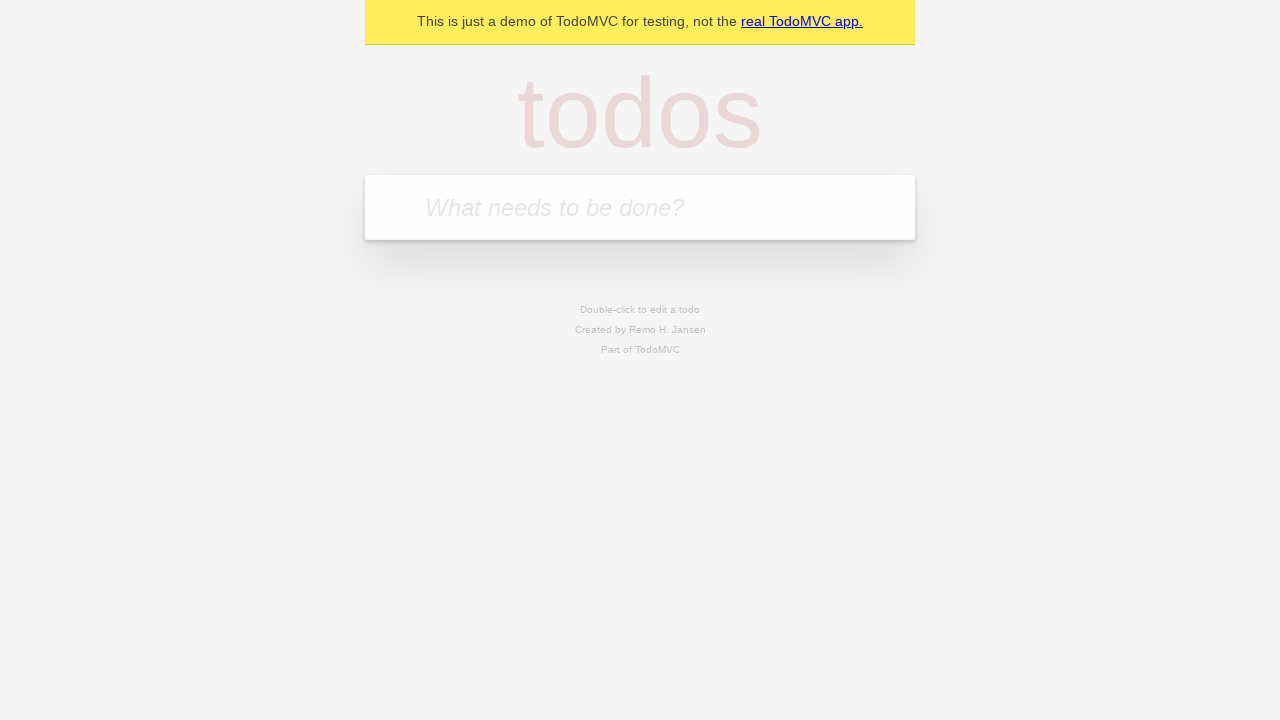

Filled todo input field with 'buy some cheese' on internal:attr=[placeholder="What needs to be done?"i]
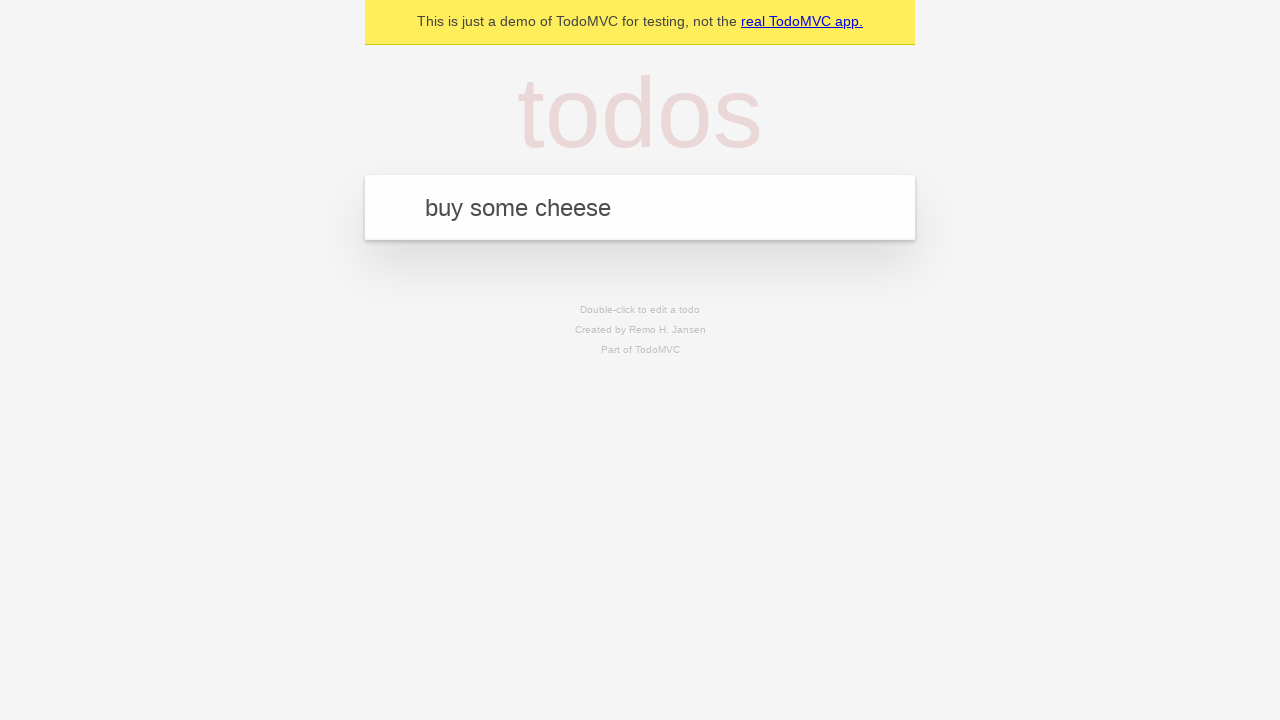

Pressed Enter to create todo 'buy some cheese' on internal:attr=[placeholder="What needs to be done?"i]
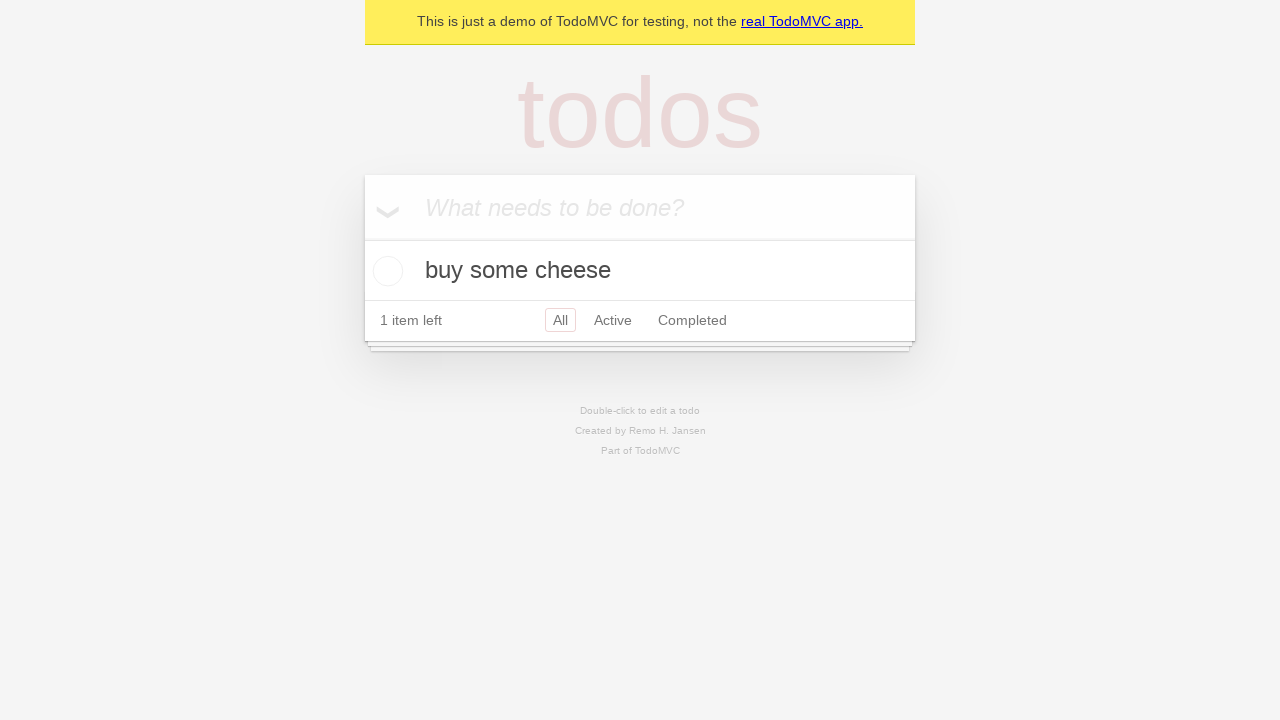

Filled todo input field with 'feed the cat' on internal:attr=[placeholder="What needs to be done?"i]
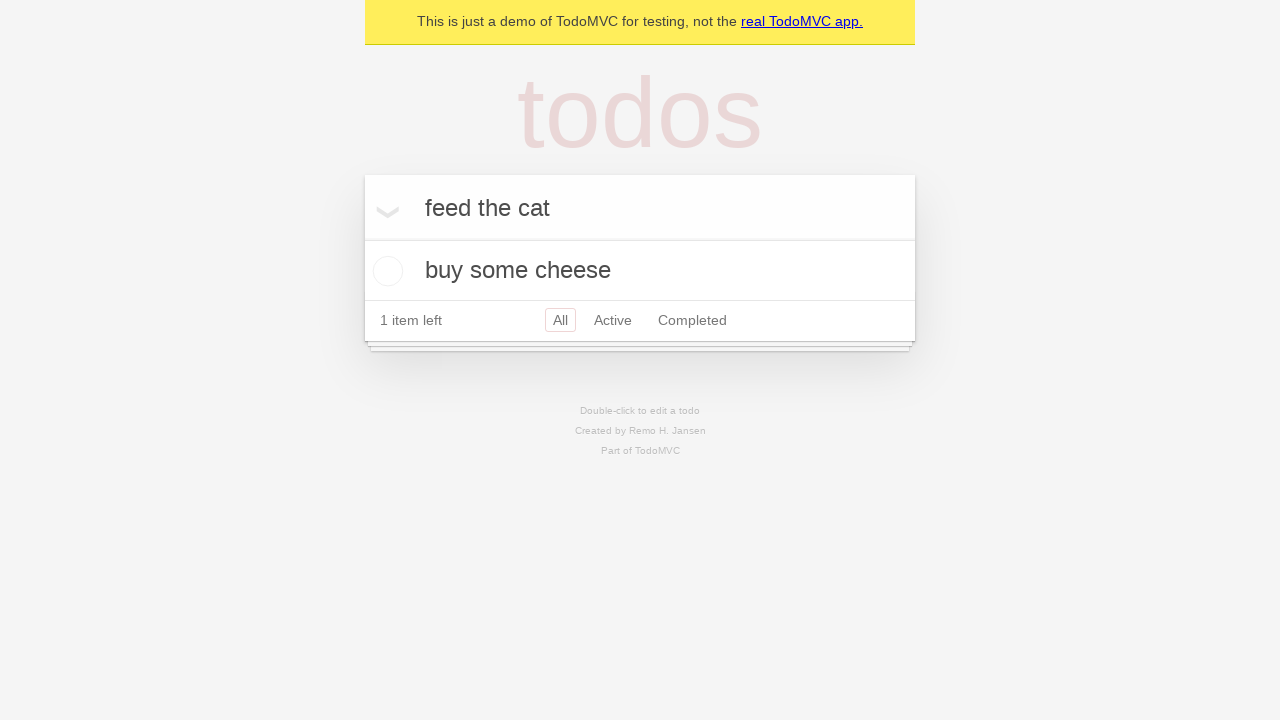

Pressed Enter to create todo 'feed the cat' on internal:attr=[placeholder="What needs to be done?"i]
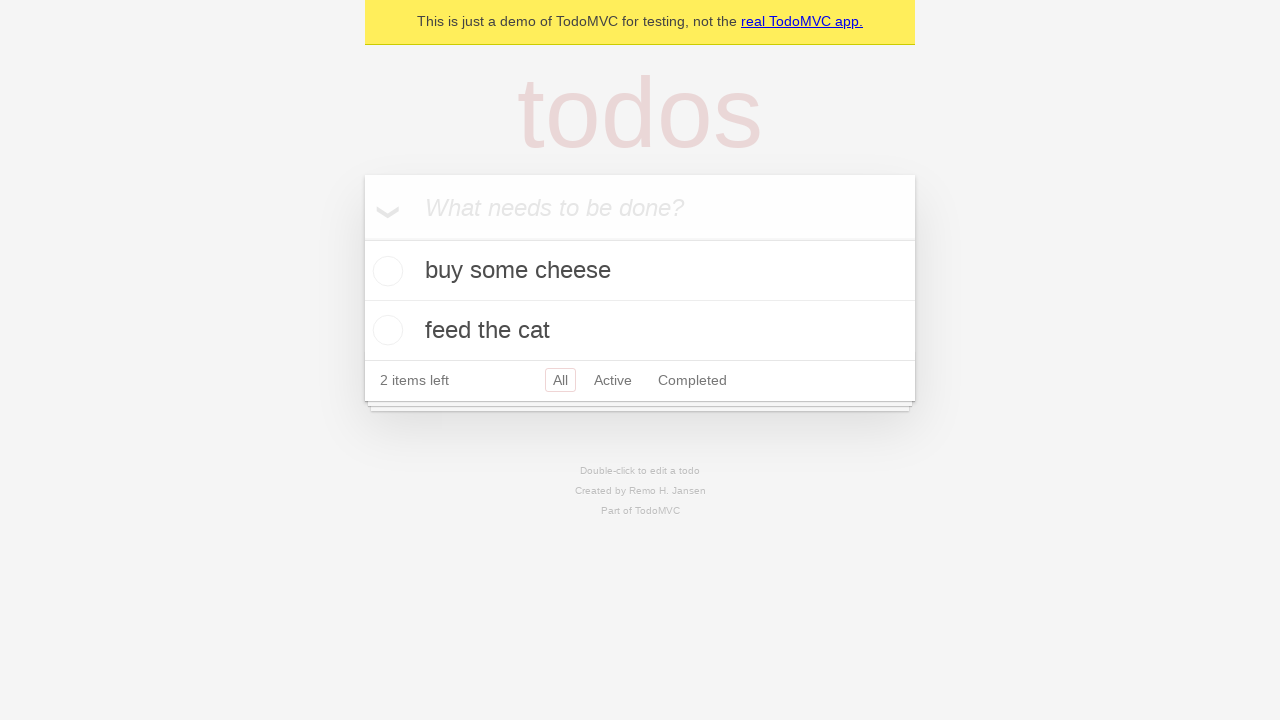

Filled todo input field with 'book a doctors appointment' on internal:attr=[placeholder="What needs to be done?"i]
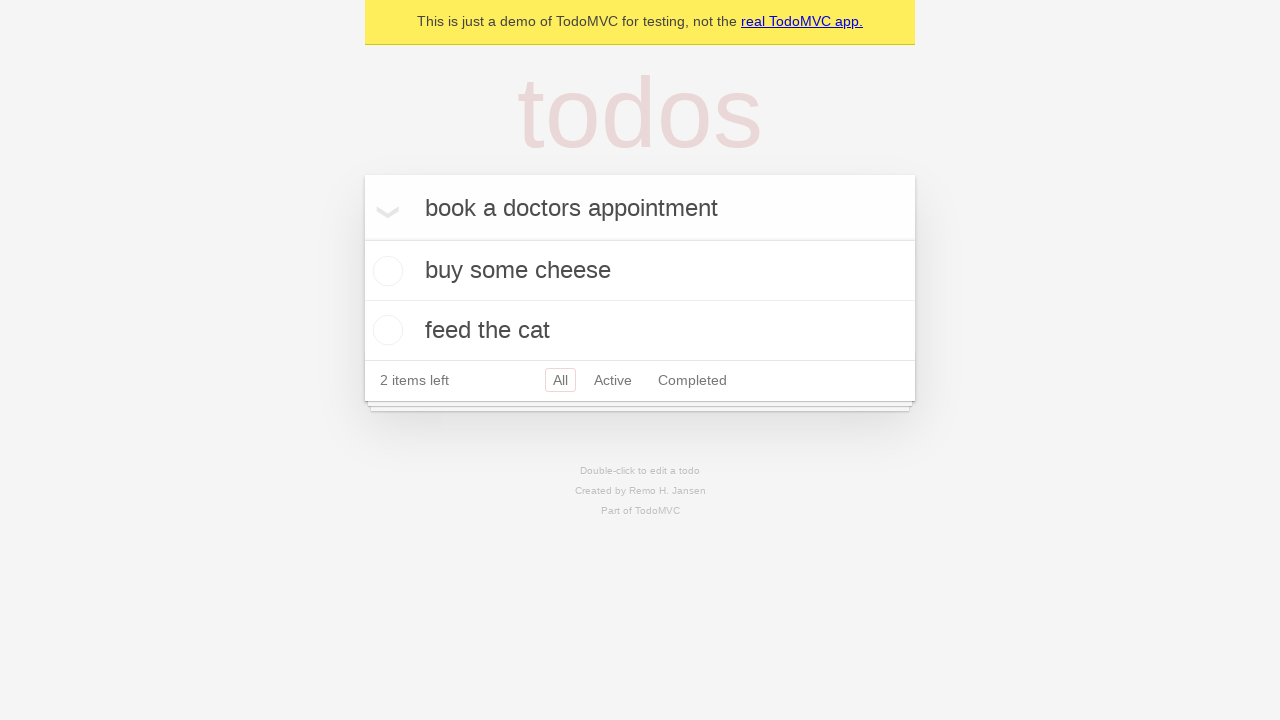

Pressed Enter to create todo 'book a doctors appointment' on internal:attr=[placeholder="What needs to be done?"i]
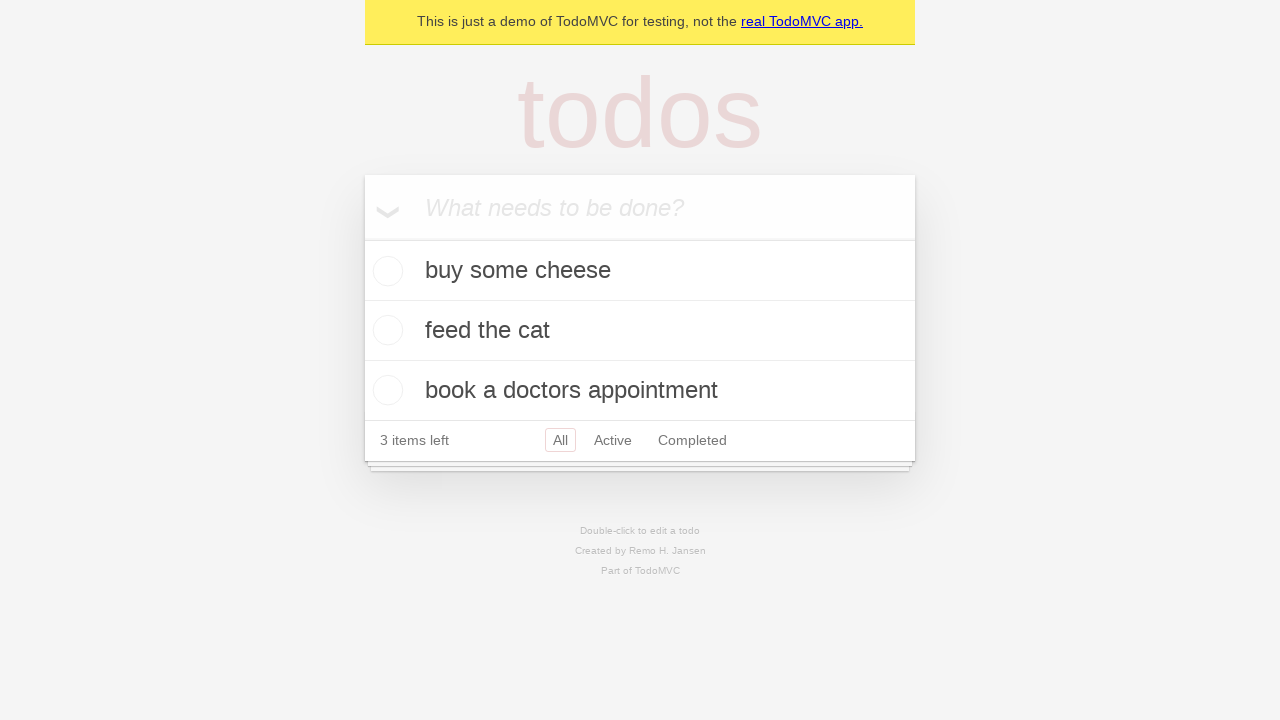

Double-clicked second todo item to enter edit mode at (640, 331) on internal:testid=[data-testid="todo-item"s] >> nth=1
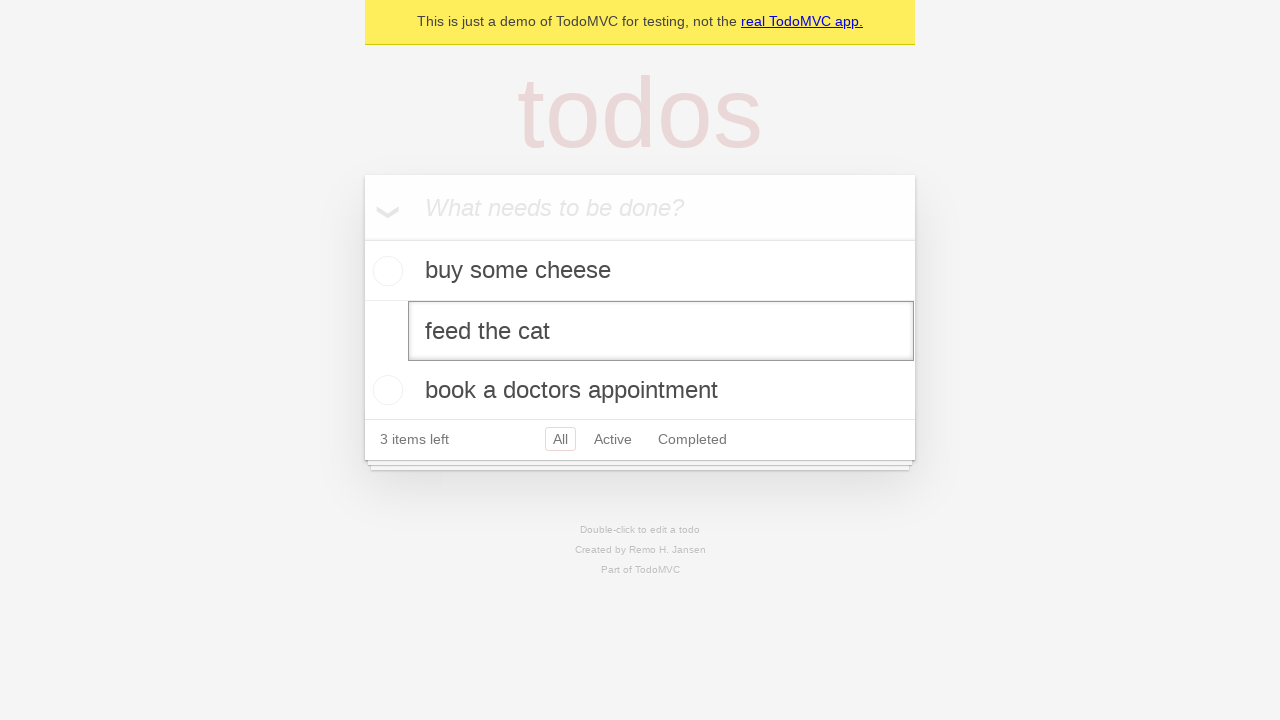

Changed todo text to 'buy some sausages' on internal:testid=[data-testid="todo-item"s] >> nth=1 >> internal:role=textbox[nam
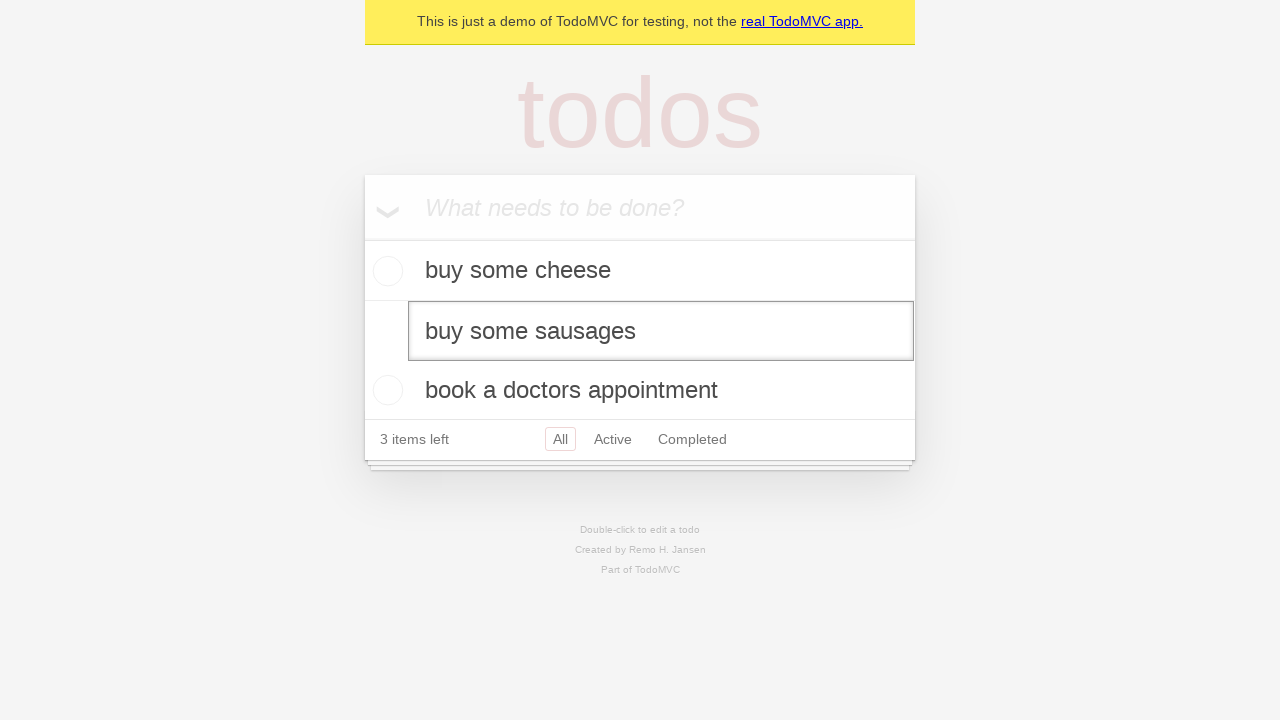

Pressed Enter to save the edited todo on internal:testid=[data-testid="todo-item"s] >> nth=1 >> internal:role=textbox[nam
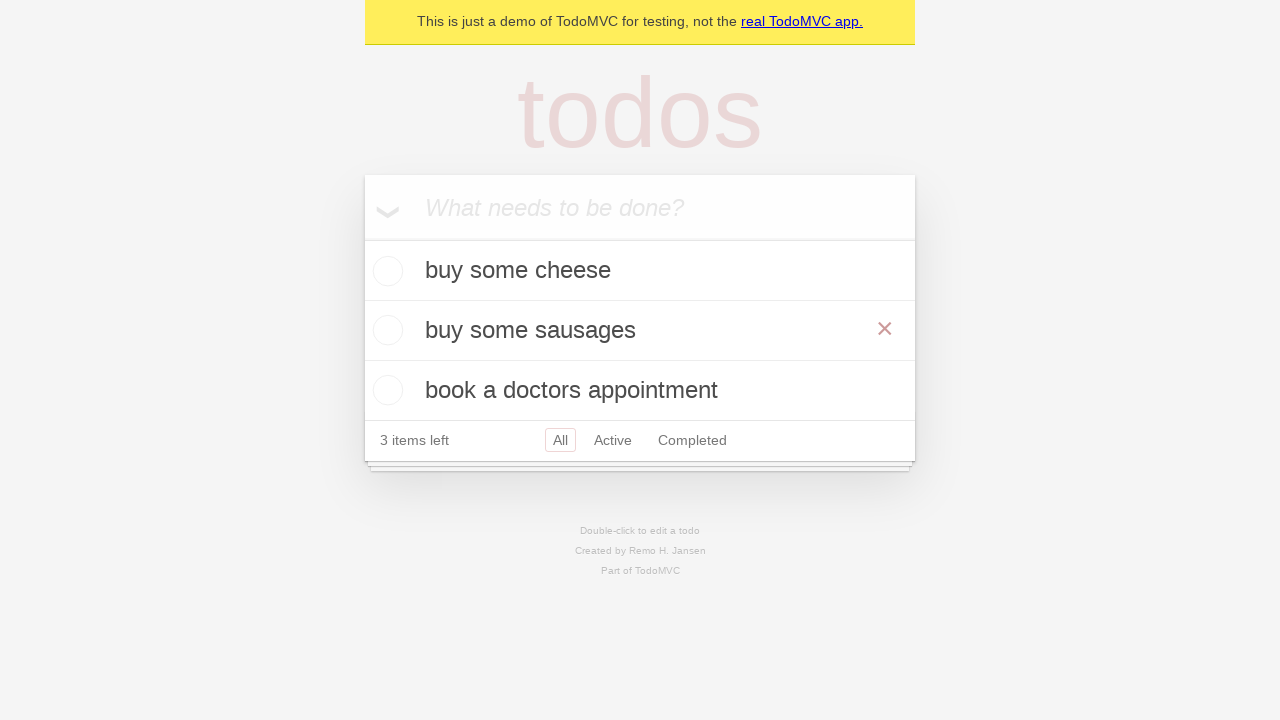

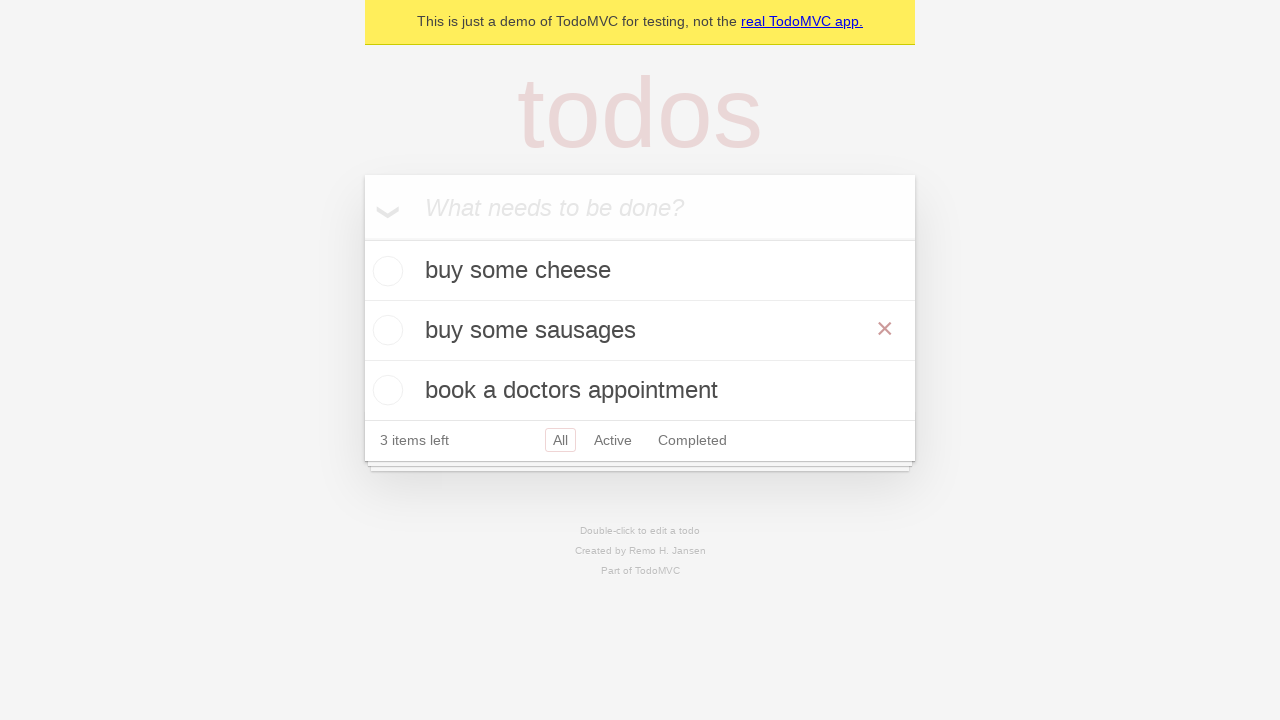